Searches for a repository, navigates to it, and verifies the Issues tab is present

Starting URL: https://github.com

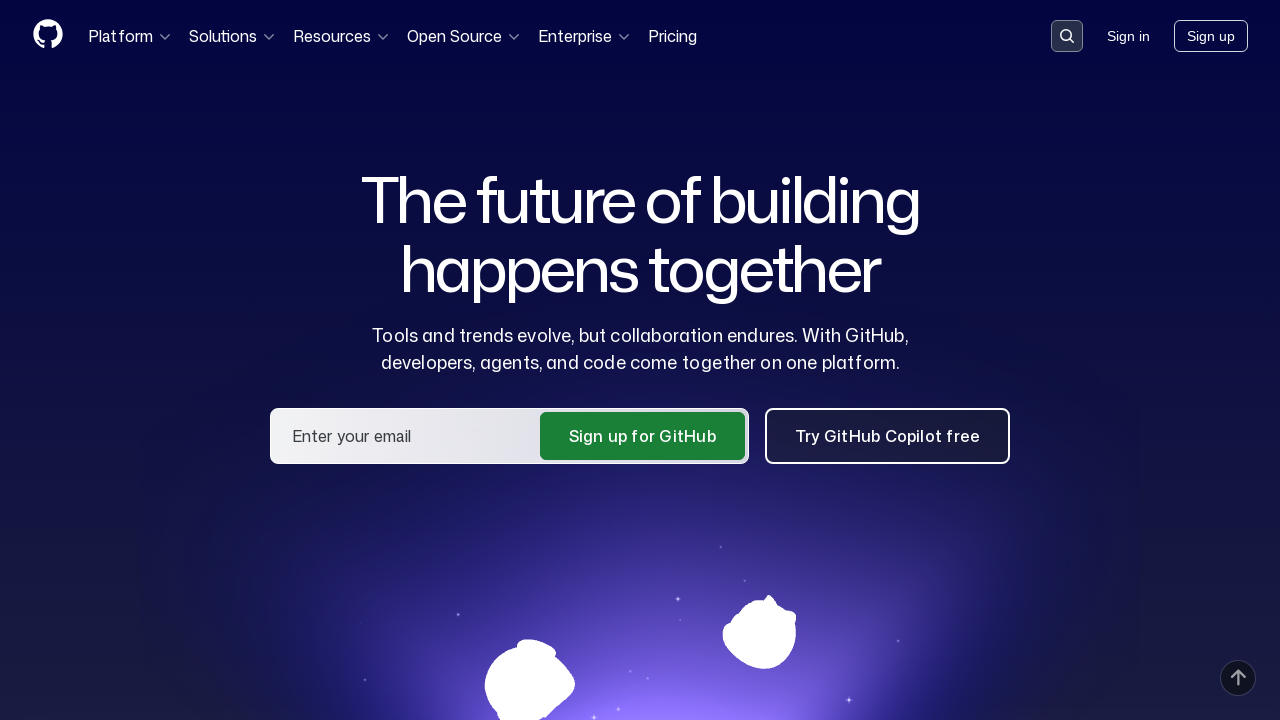

Clicked search button to open search input at (1067, 36) on button[data-target='qbsearch-input.inputButton']
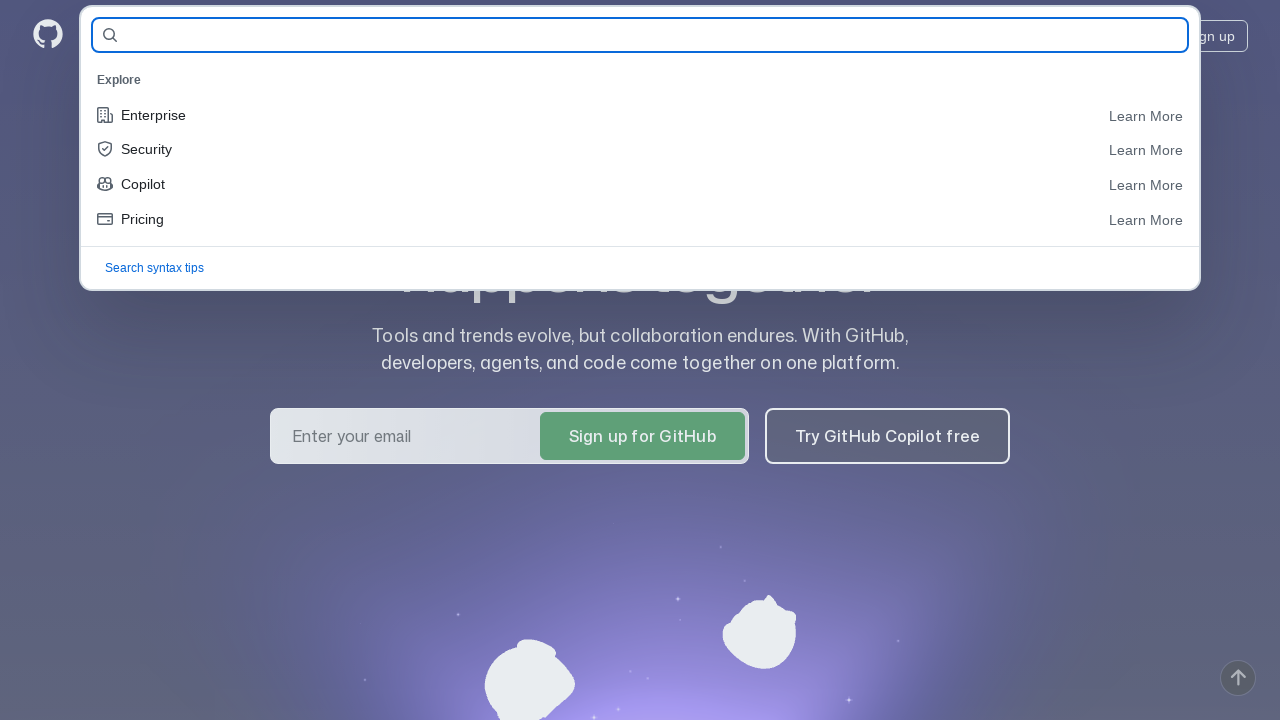

Filled search field with 'Suneks/breakingBadApp' on input[name='query-builder-test']
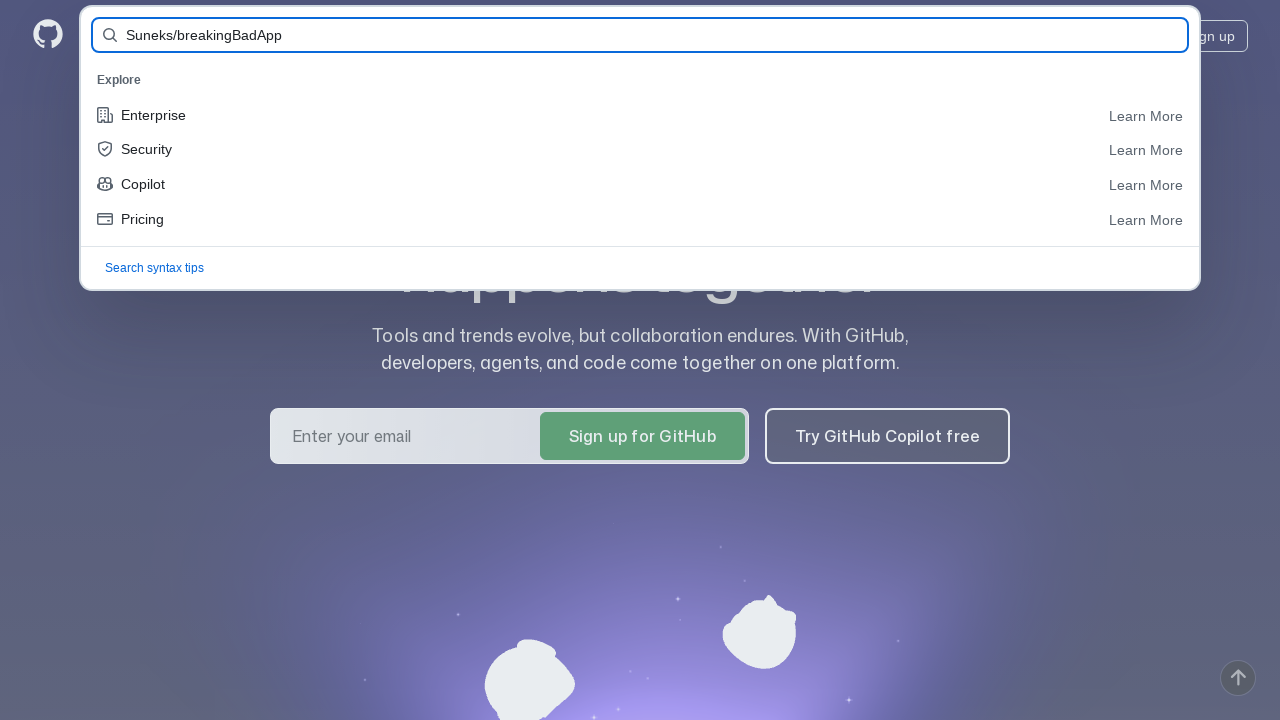

Pressed Enter to submit search query
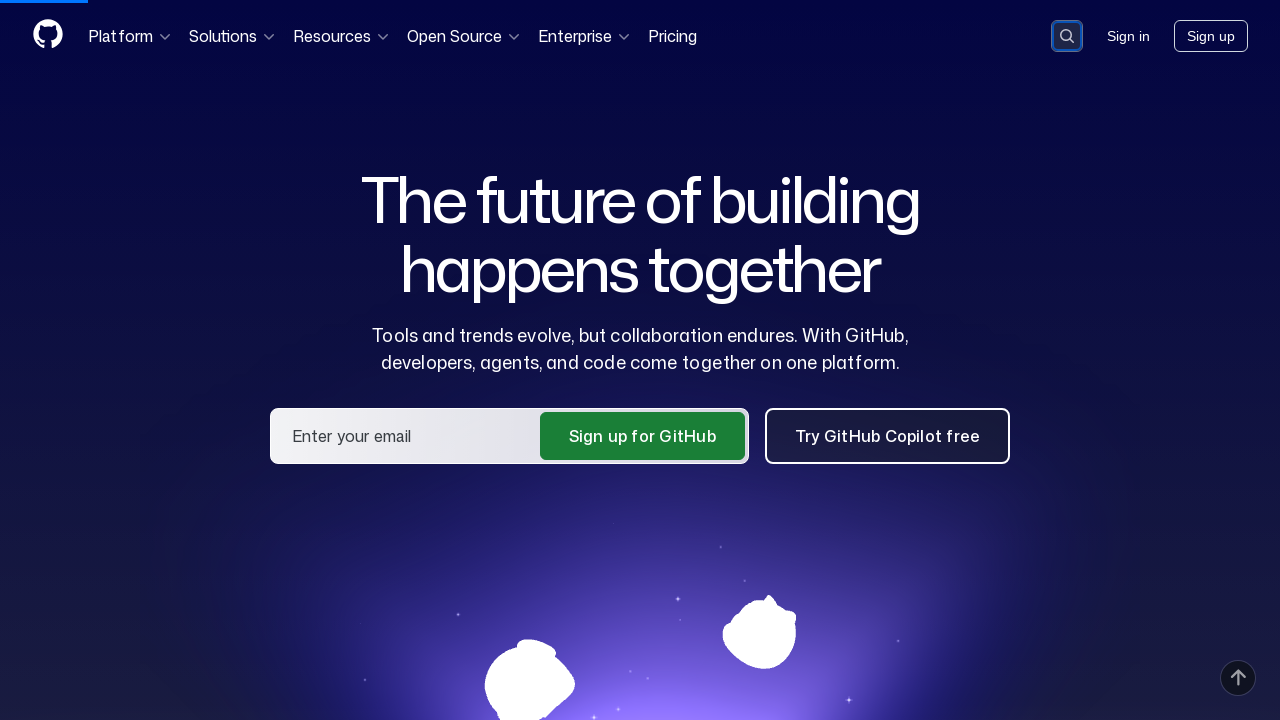

Search results list loaded
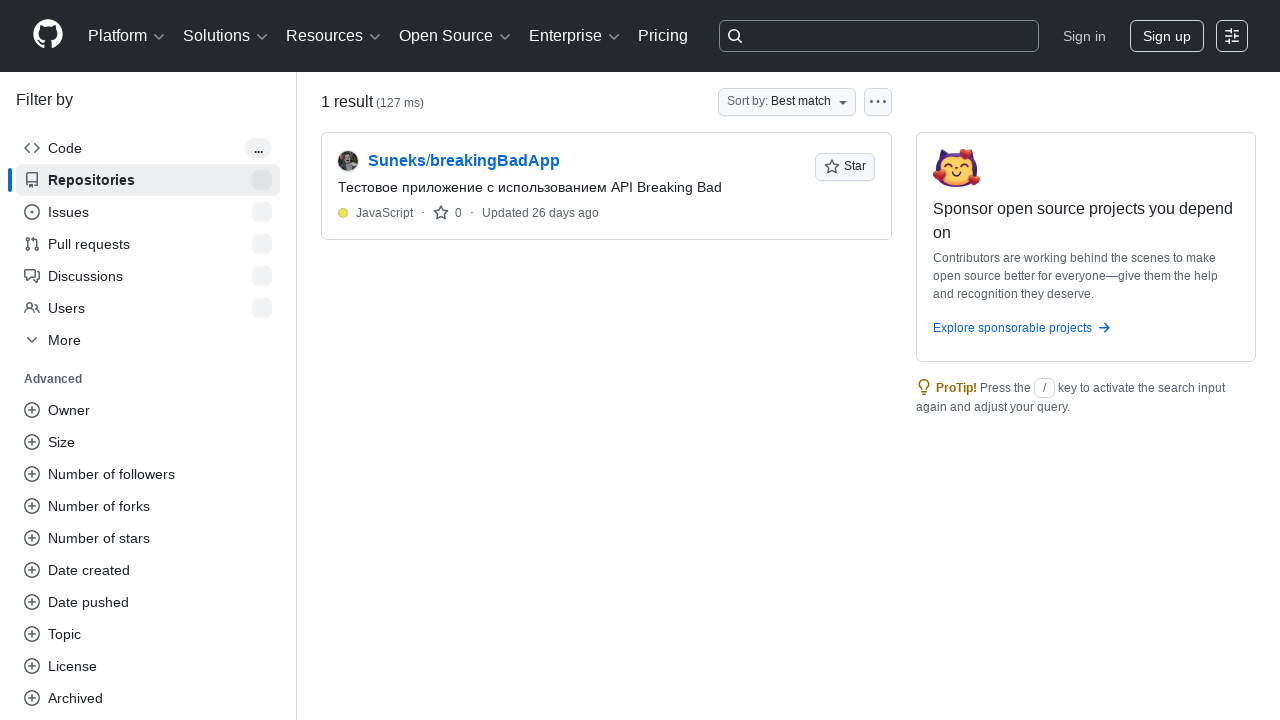

Clicked on Suneks/breakingBadApp repository link at (464, 161) on a:has-text('Suneks/breakingBadApp')
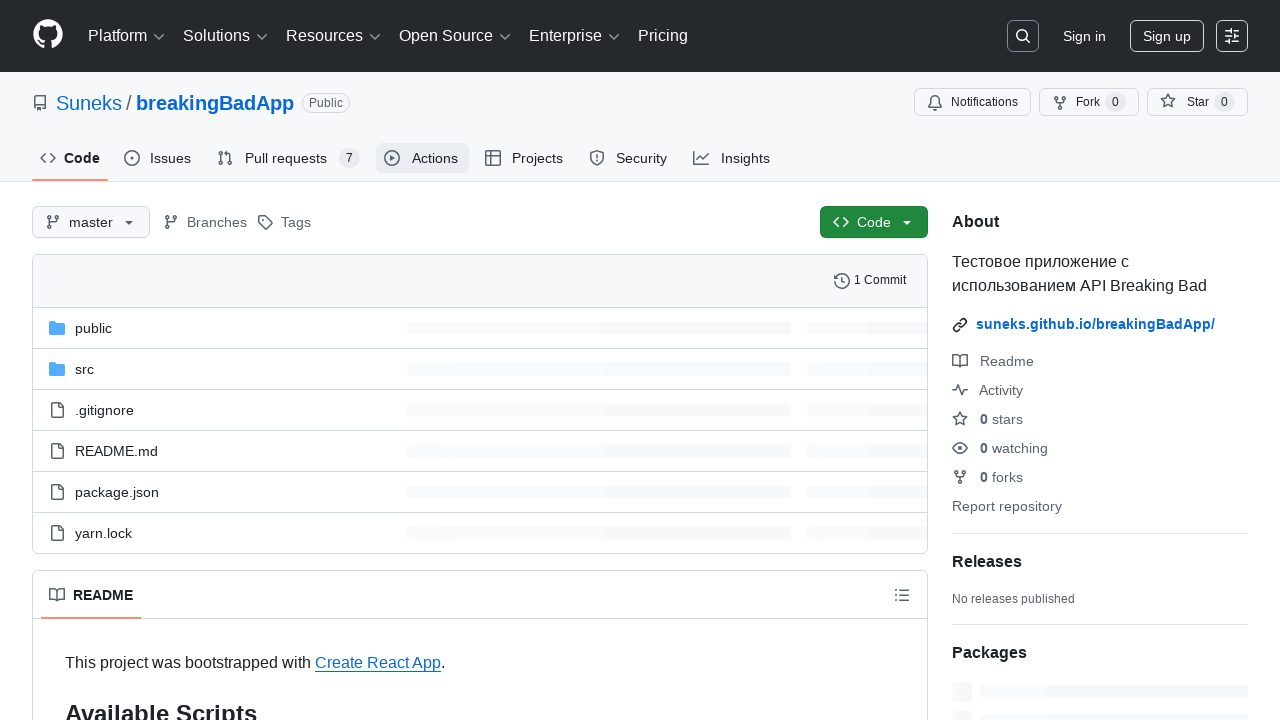

Repository page loaded with Issues tab visible
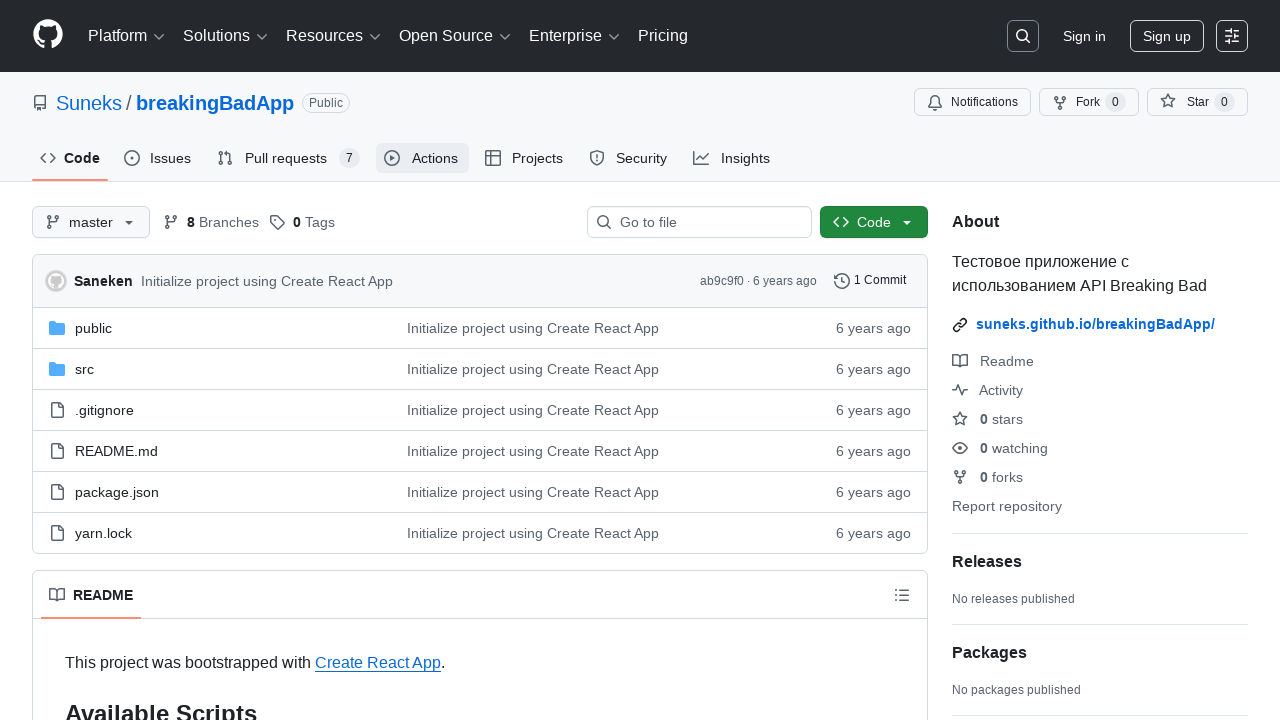

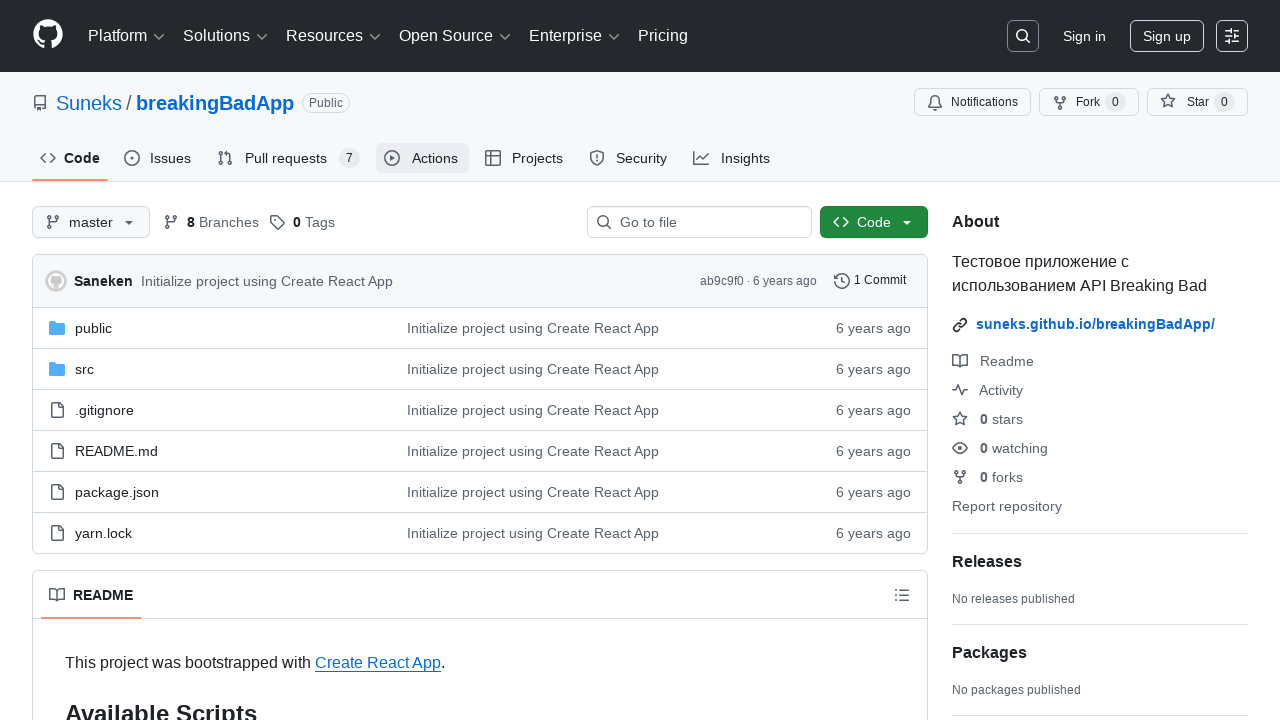